Clicks on the Docs navigation tab and verifies the page navigates to the documentation section

Starting URL: https://webdriver.io/

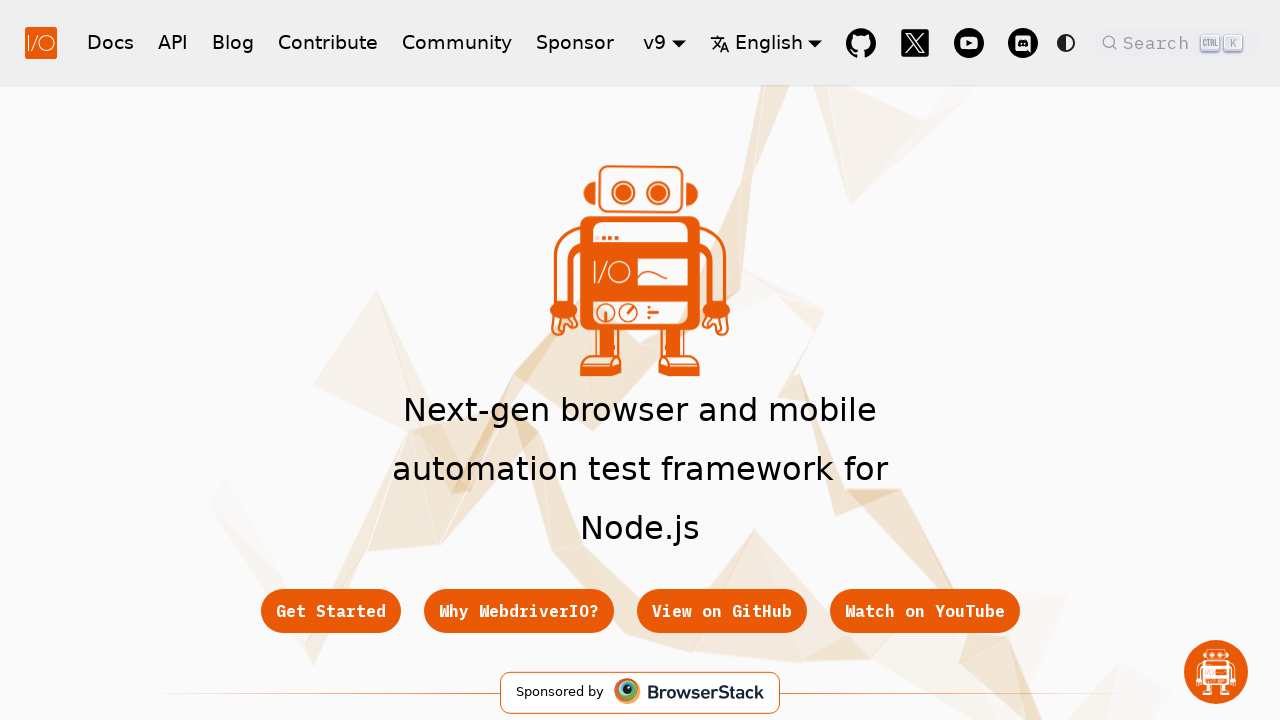

Clicked on the Docs navigation tab at (110, 42) on a:has-text('Docs')
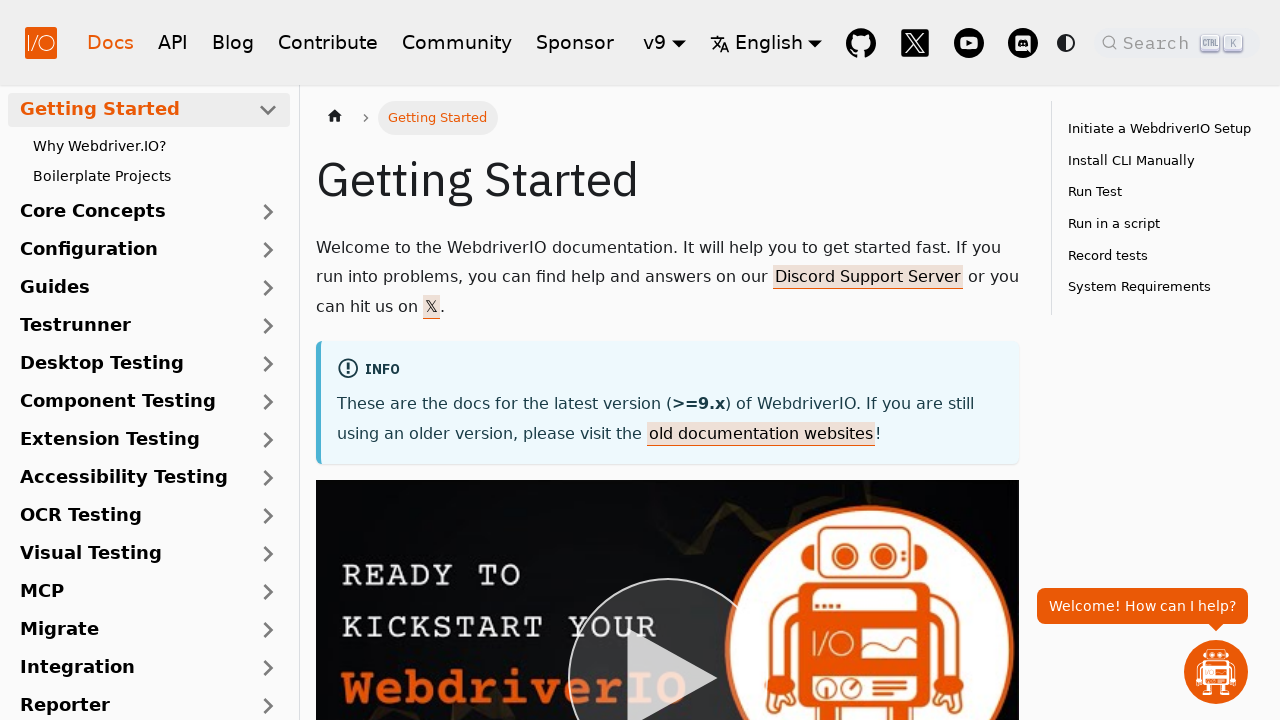

Waited for page to load after clicking Docs tab
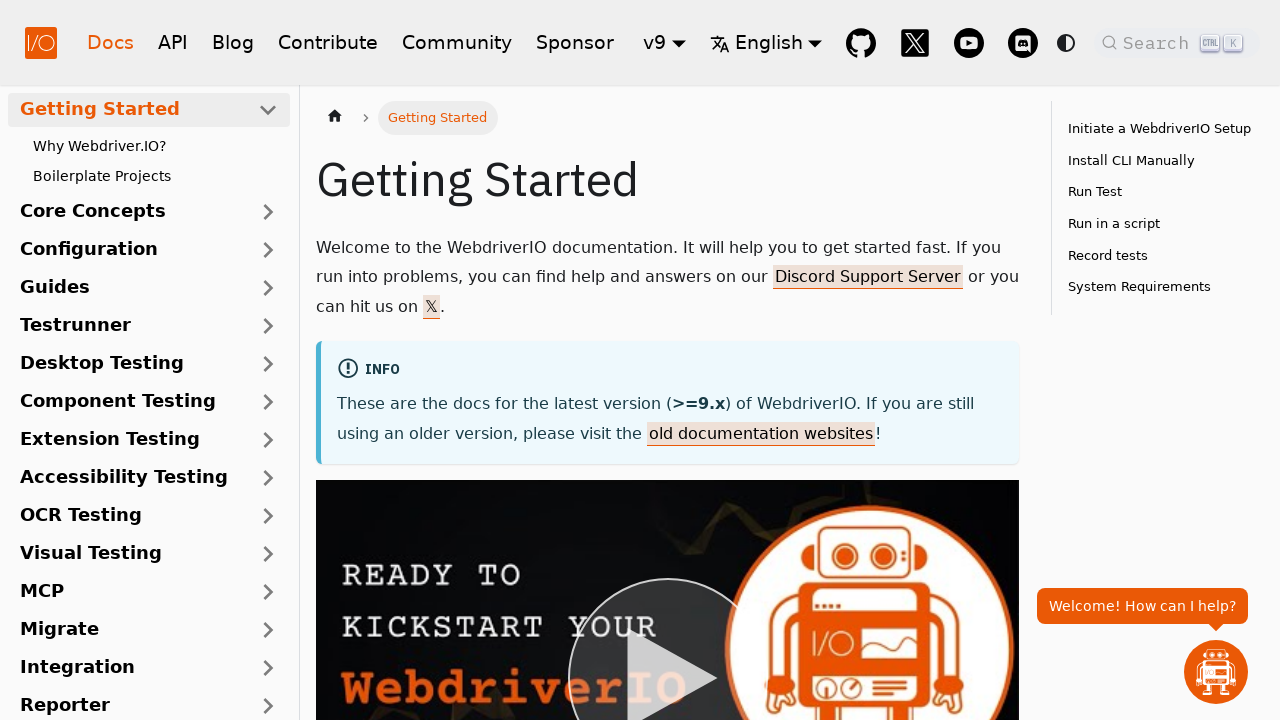

Verified page navigated to documentation section by checking title contains 'Getting Started'
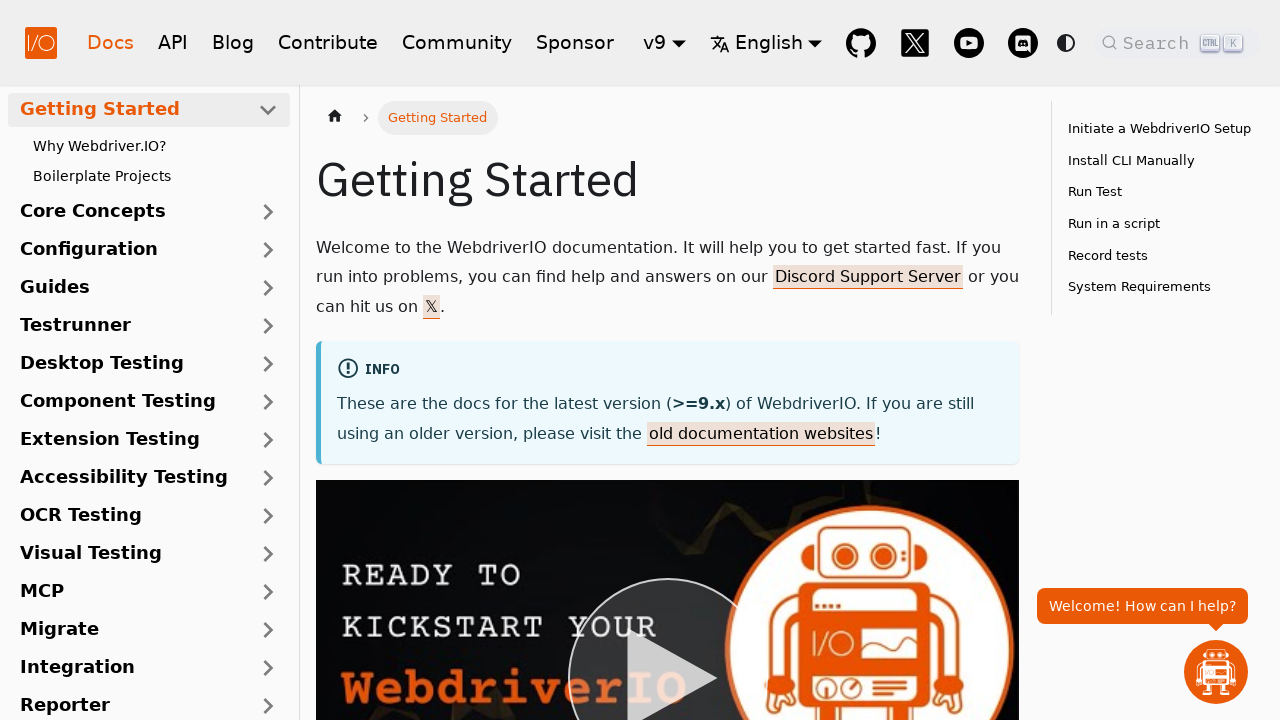

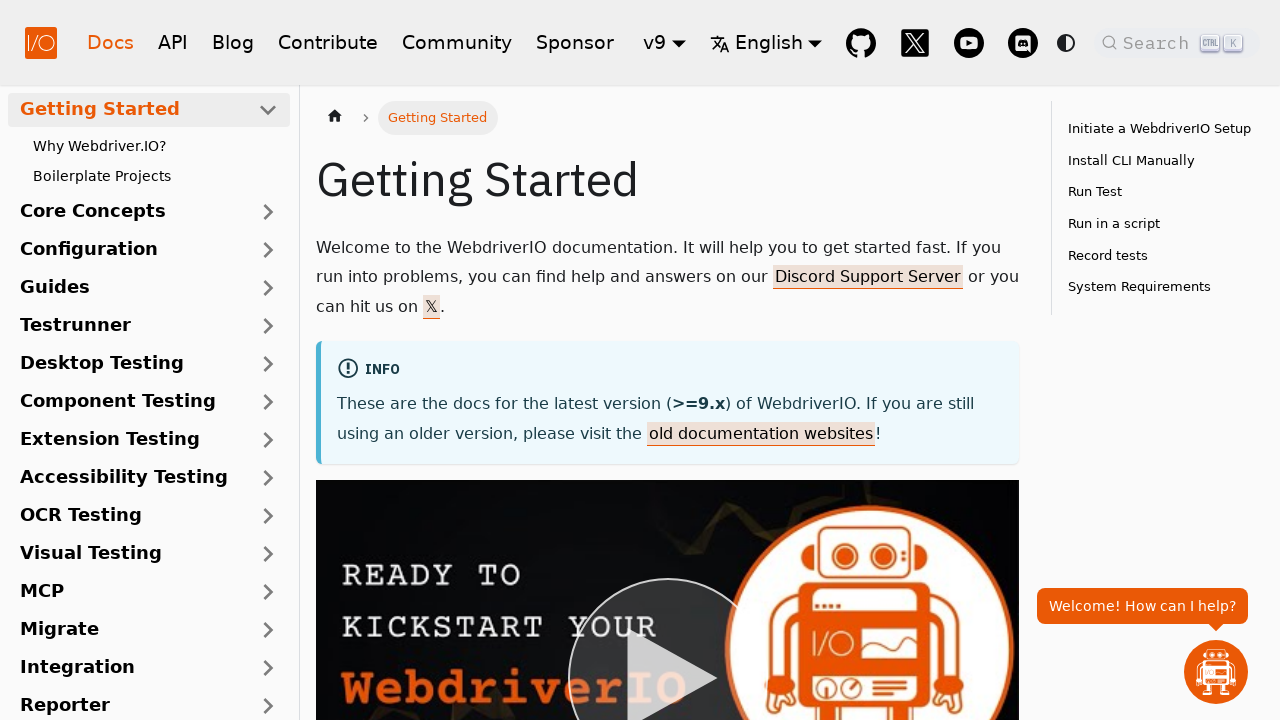